Navigates to LA Court case calendar page and submits the search form to load case results

Starting URL: https://media.lacourt.org/lascmediaproxy/#/casecalendar

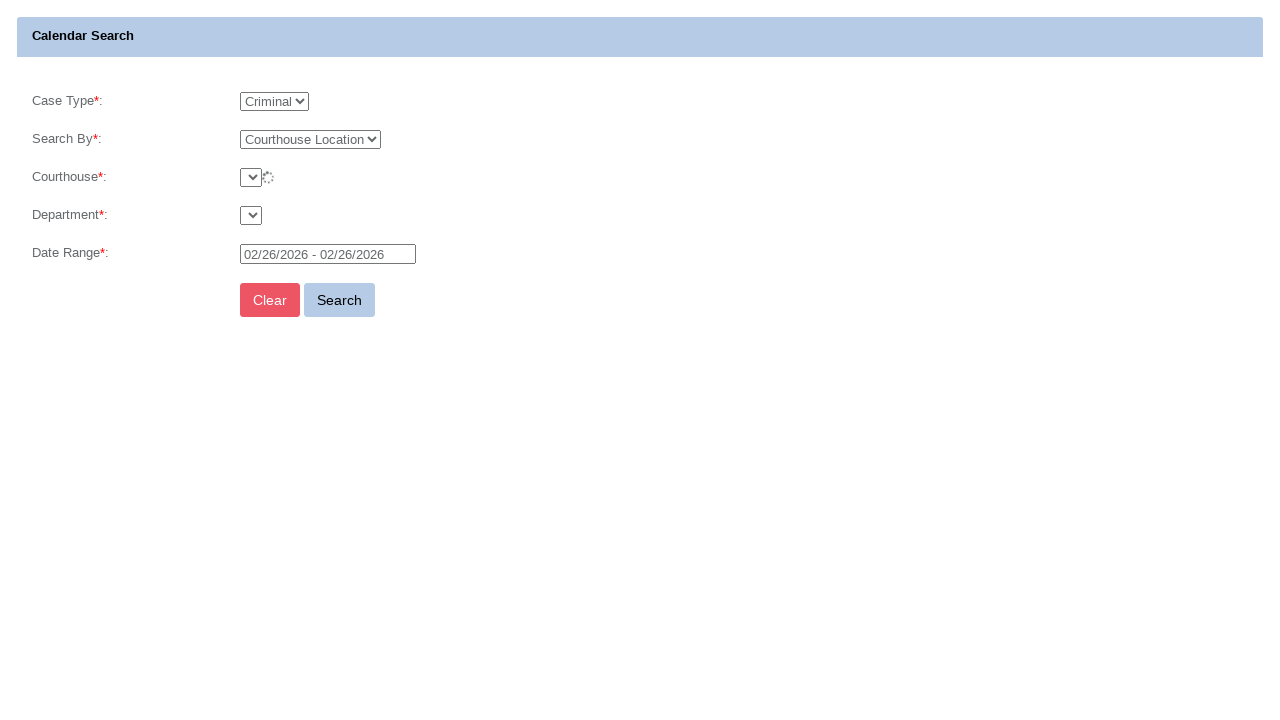

Case calendar form loaded and present on LA Court media proxy page
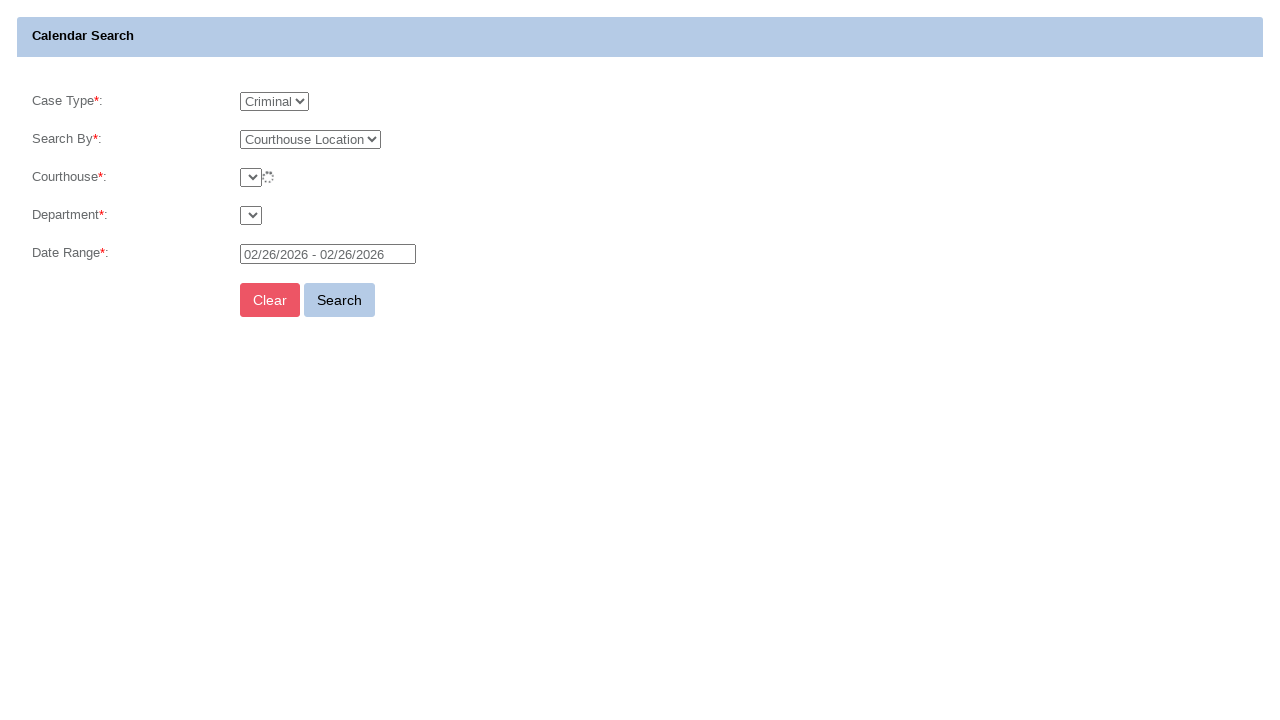

Submitted case calendar search form
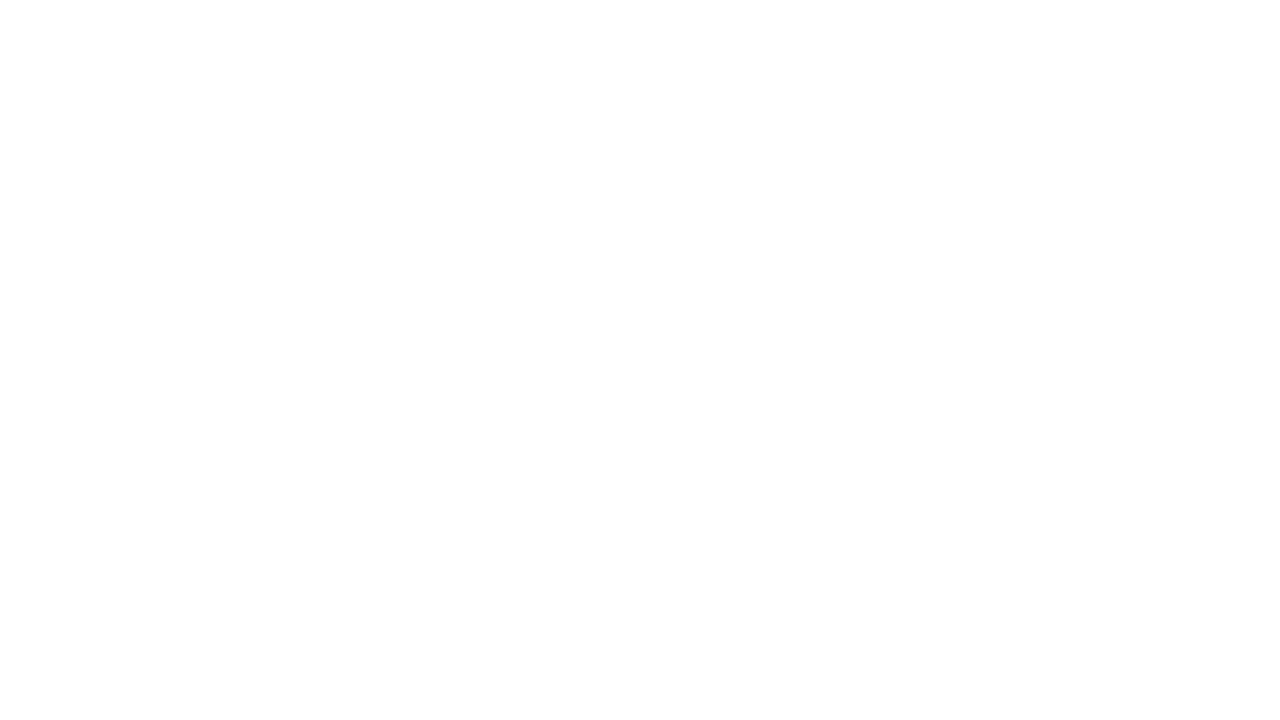

Waited for case results to load
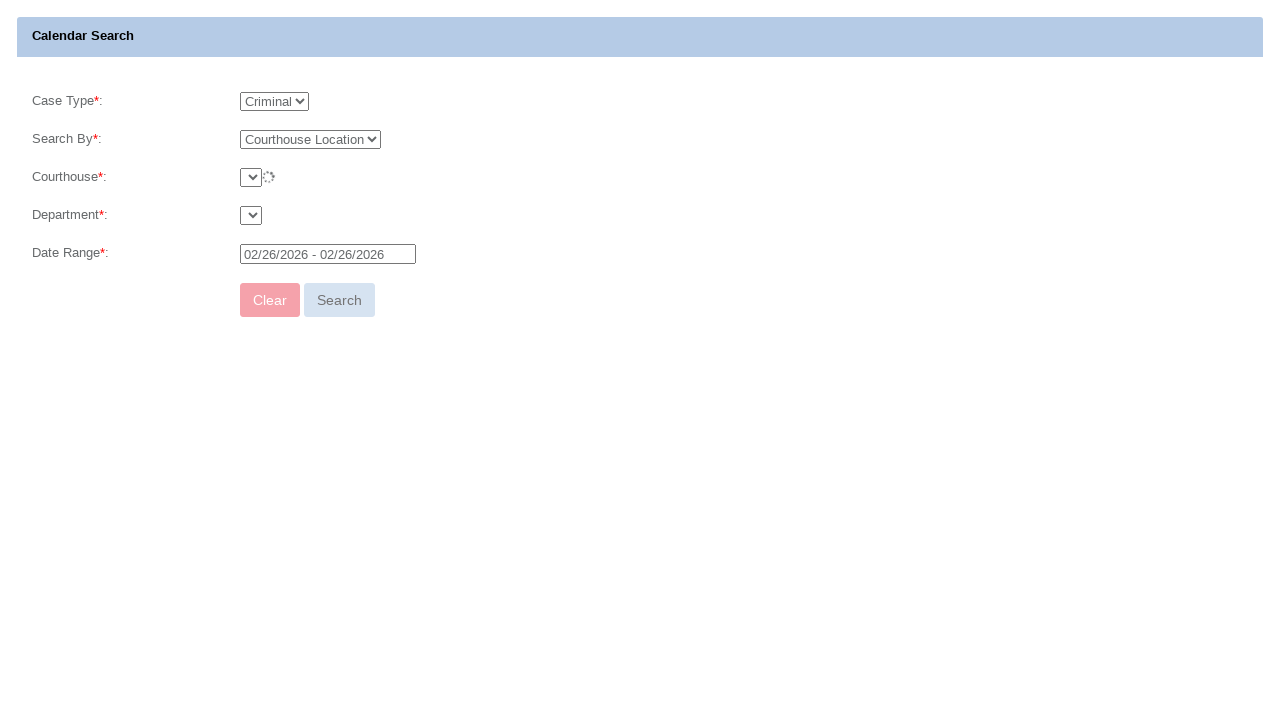

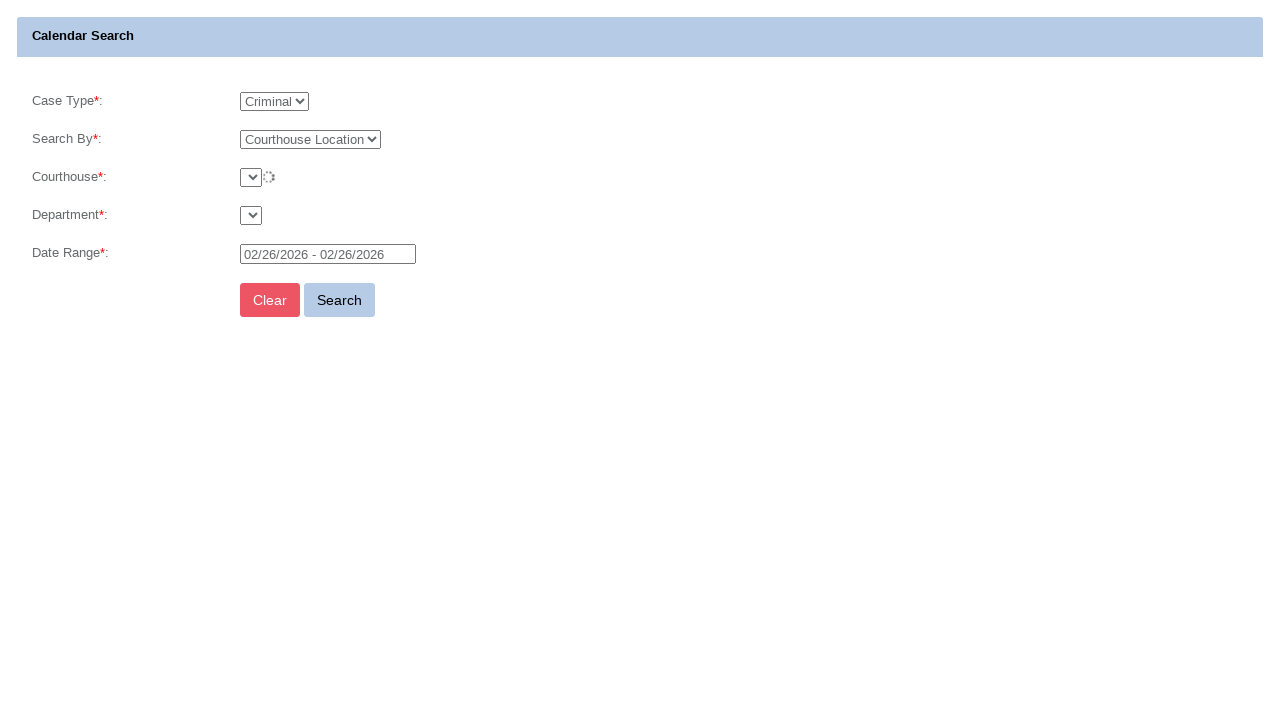